Tests multi-tab/window functionality by opening a new tab, navigating to a different page, extracting text from a course link, then switching back to the original tab and filling a form field with the extracted text.

Starting URL: https://rahulshettyacademy.com/angularpractice/

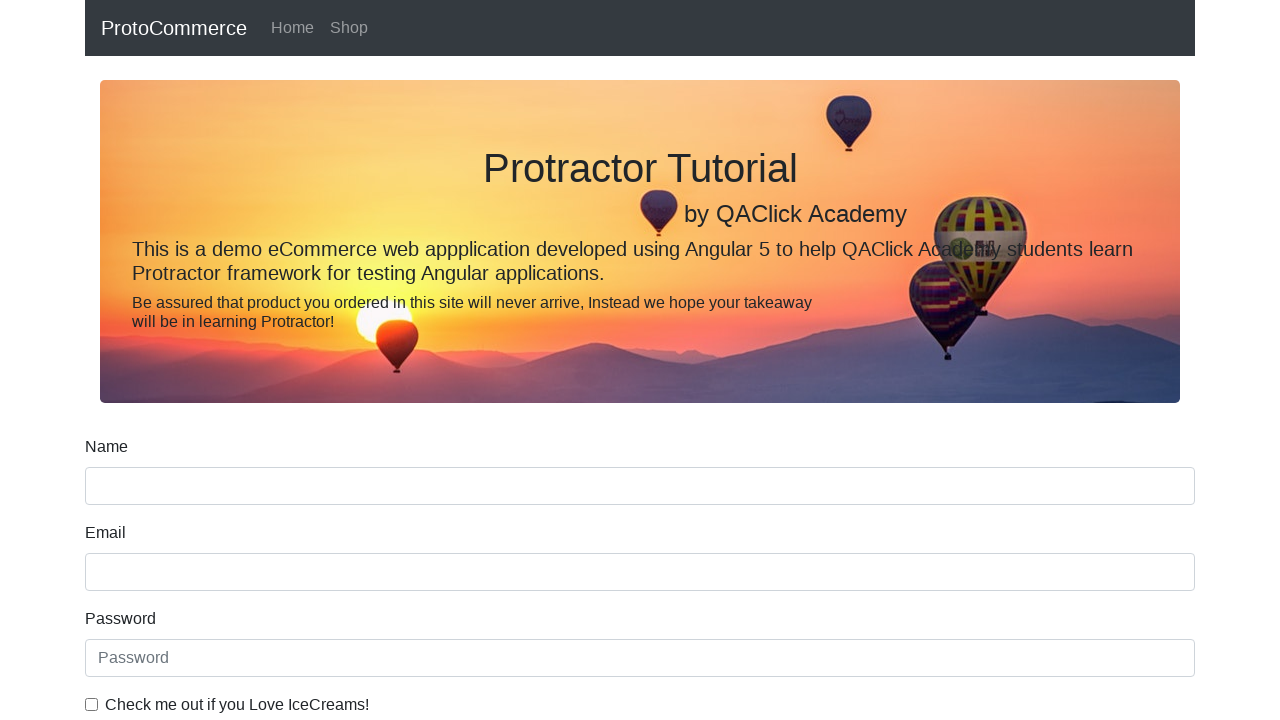

Opened a new tab/window
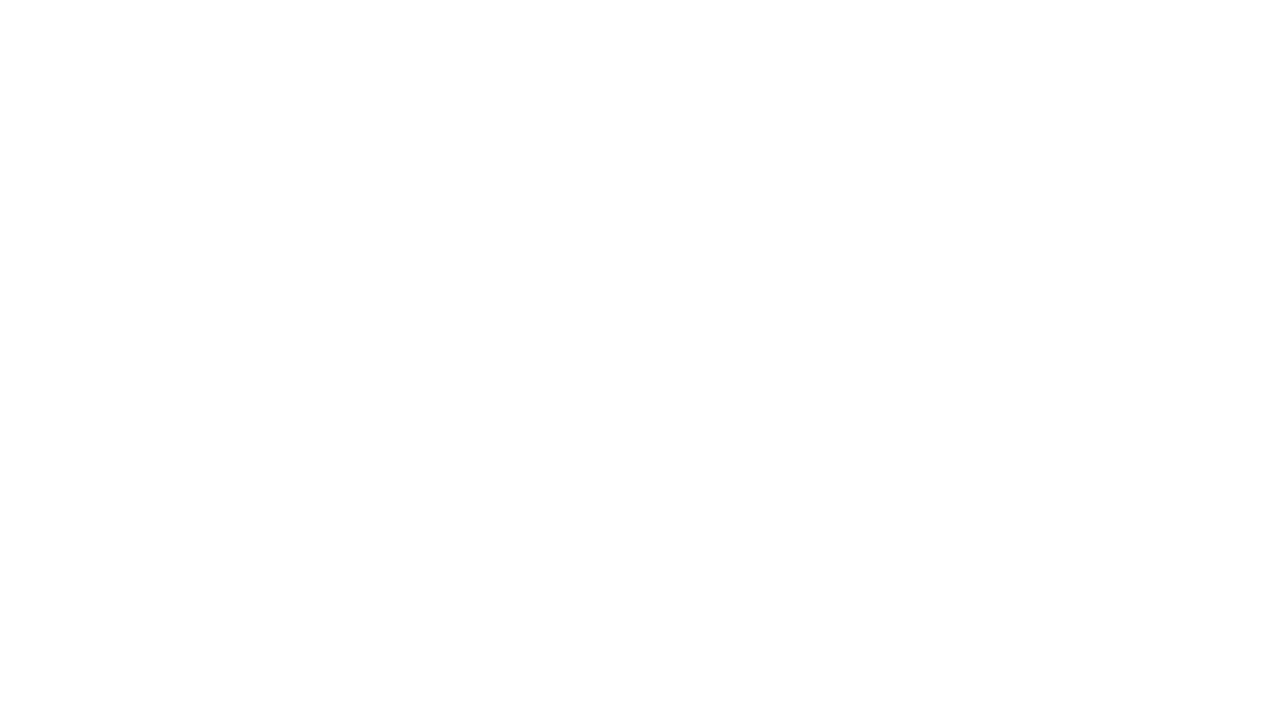

Navigated to https://rahulshettyacademy.com/ in new tab
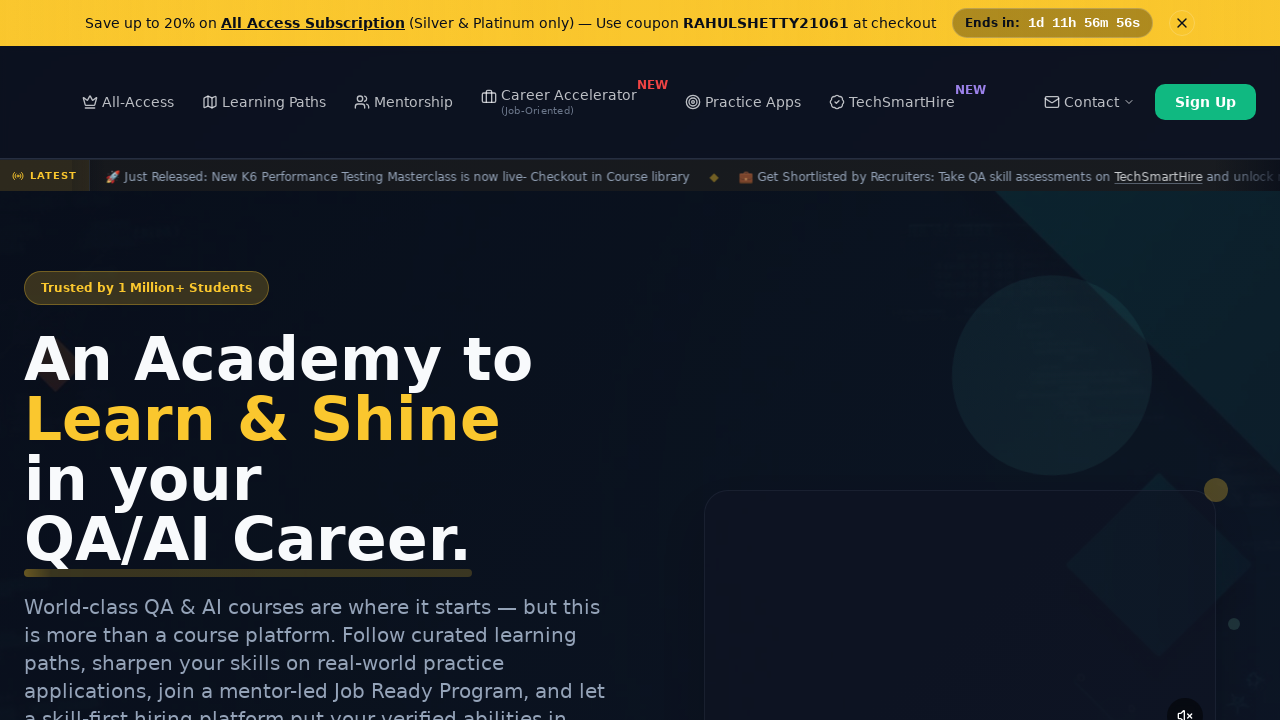

Course links loaded on the new tab
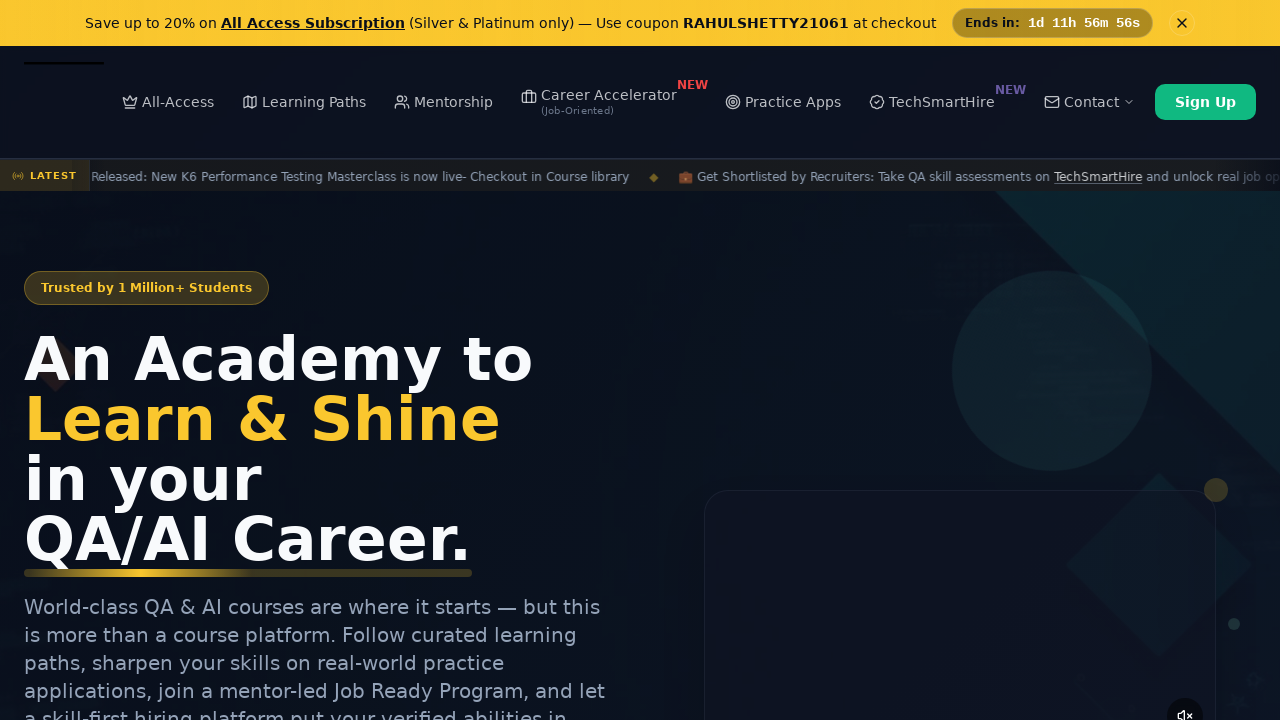

Located course links on the page
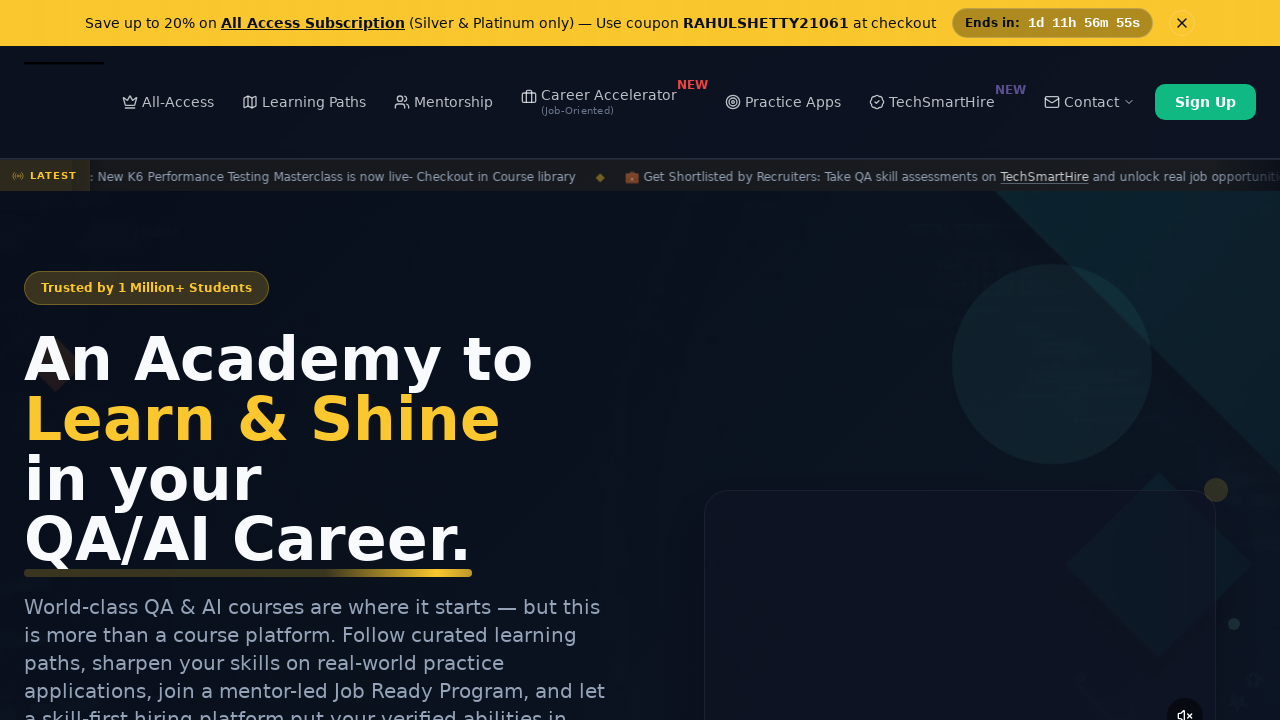

Extracted second course name: 'Playwright Testing'
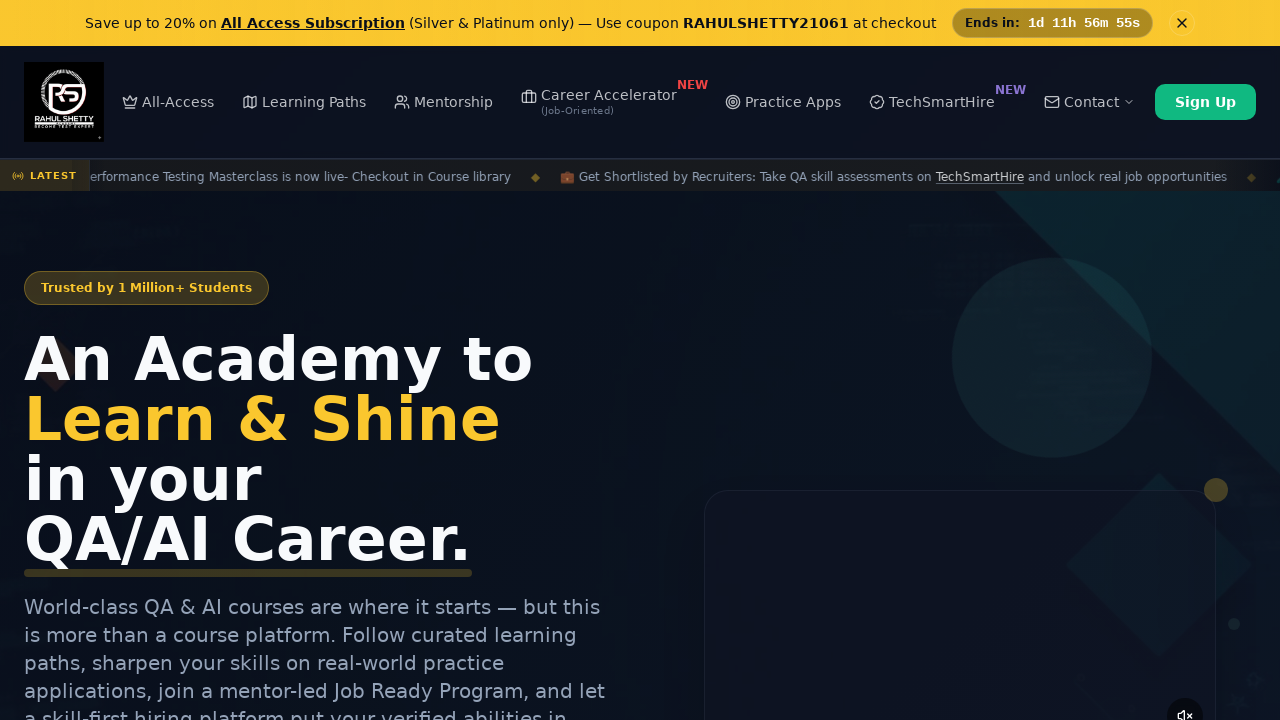

Switched back to original tab
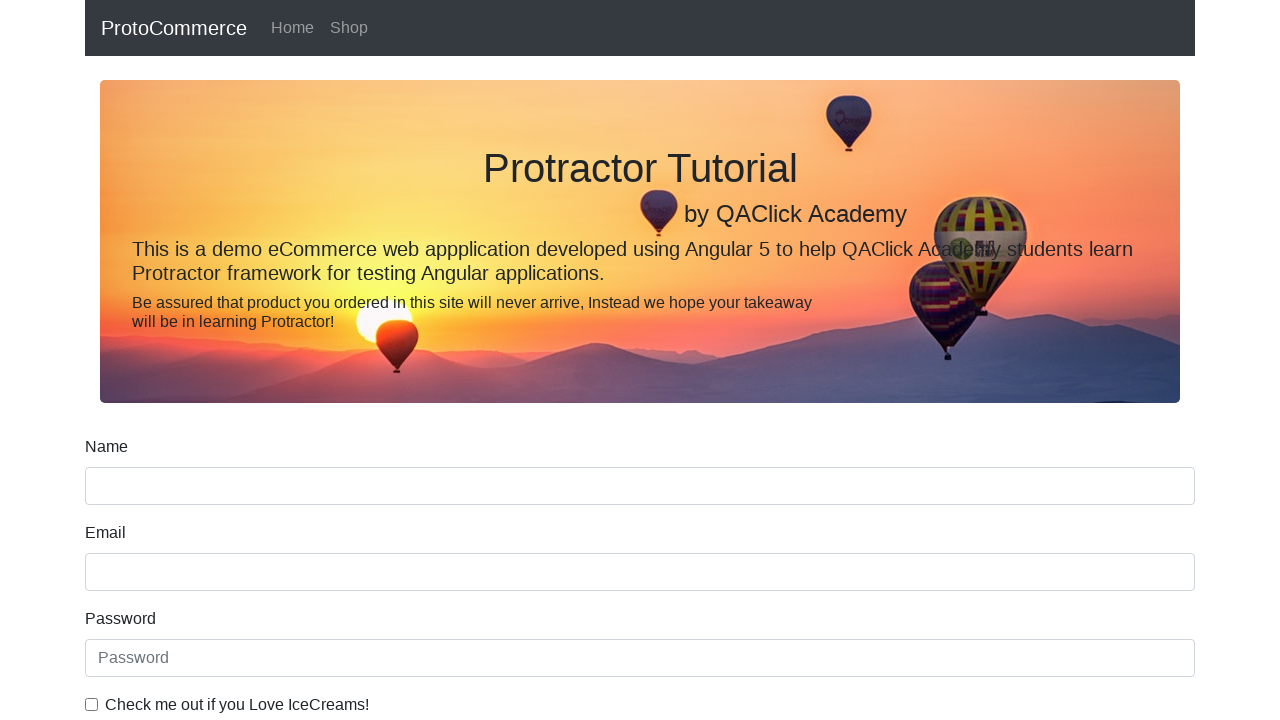

Filled name field with extracted course name: 'Playwright Testing' on [name='name']
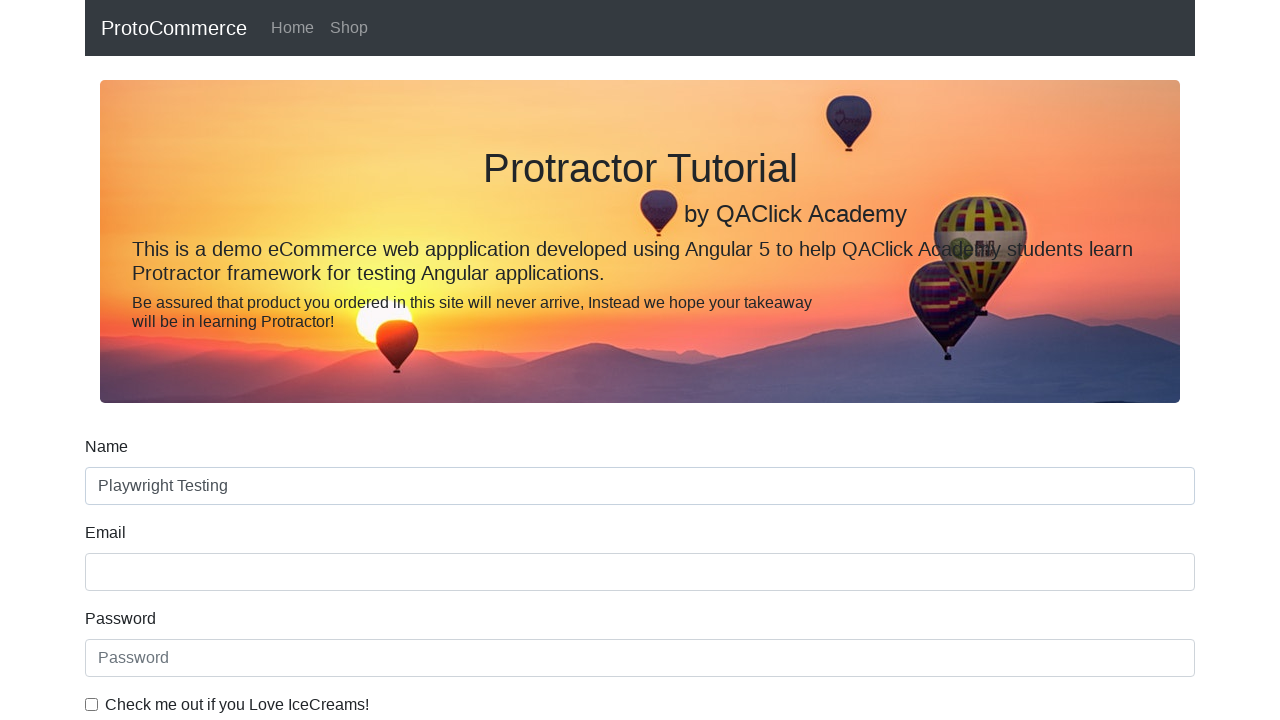

Closed the new tab
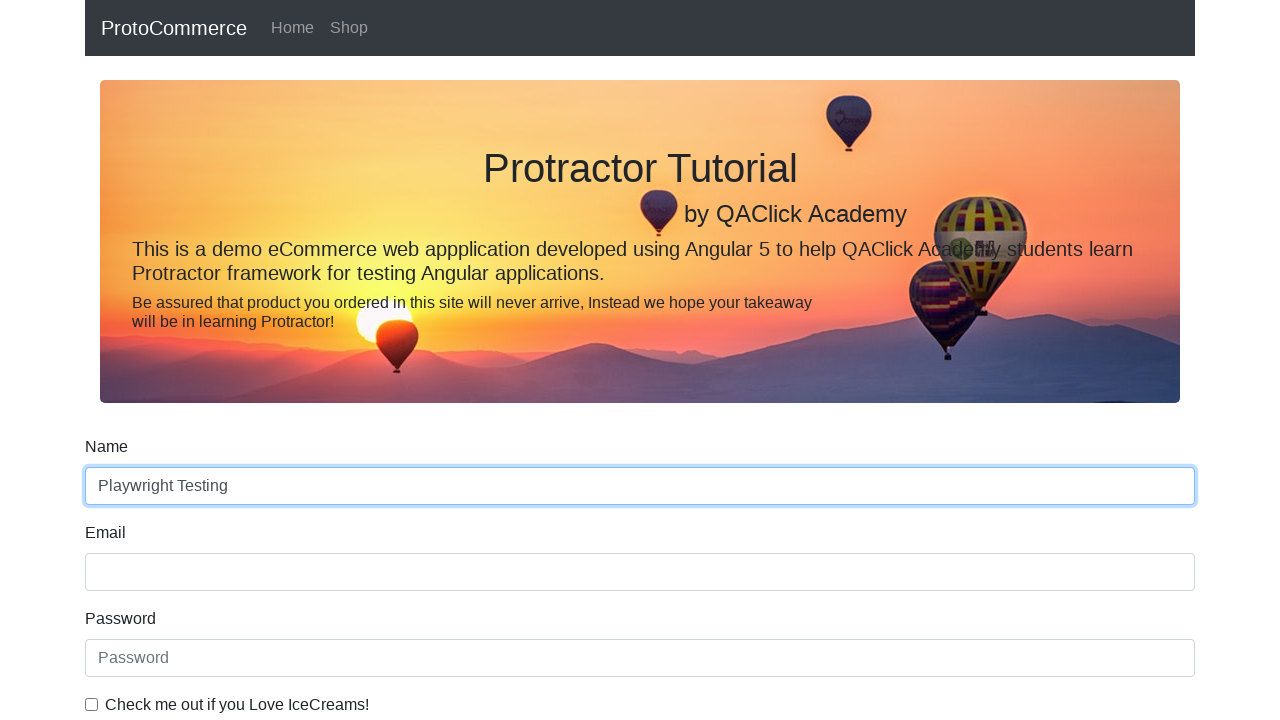

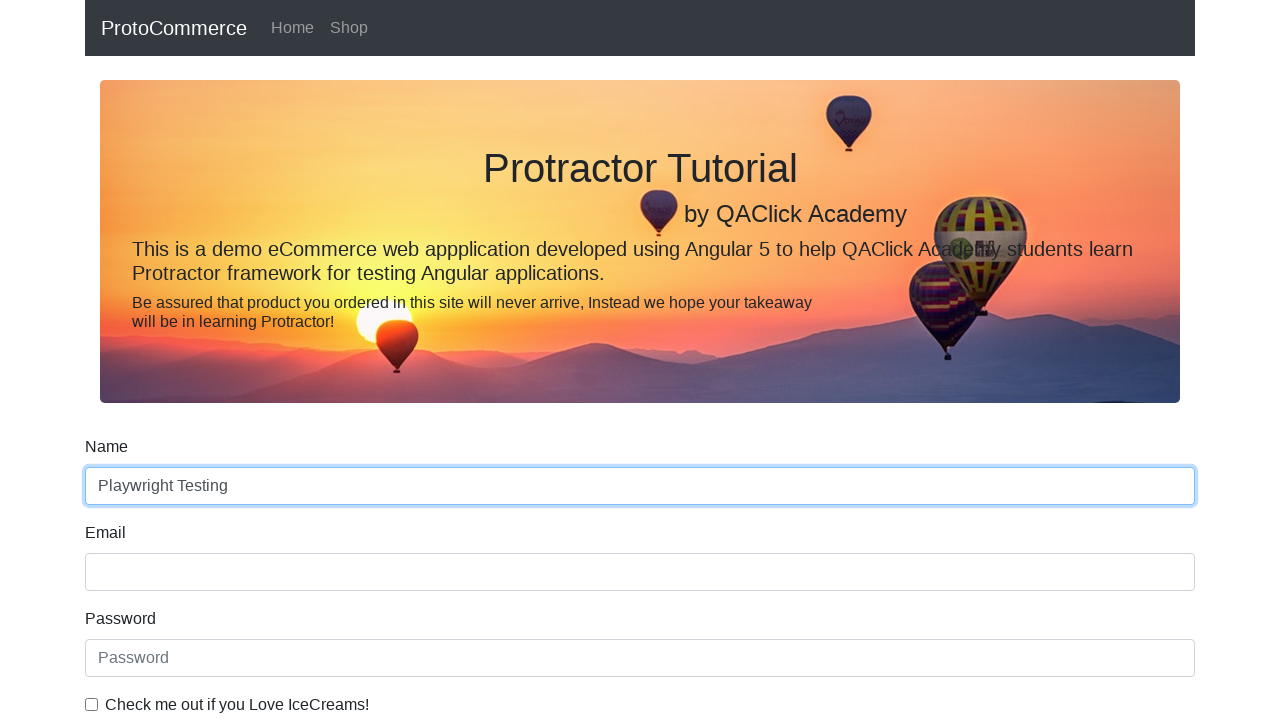